Tests drag and drop functionality within an iframe by dragging photo items to a trash container using both the dragTo method and precise mouse control (hover, mouse down/up).

Starting URL: https://www.globalsqa.com/demo-site/draganddrop/

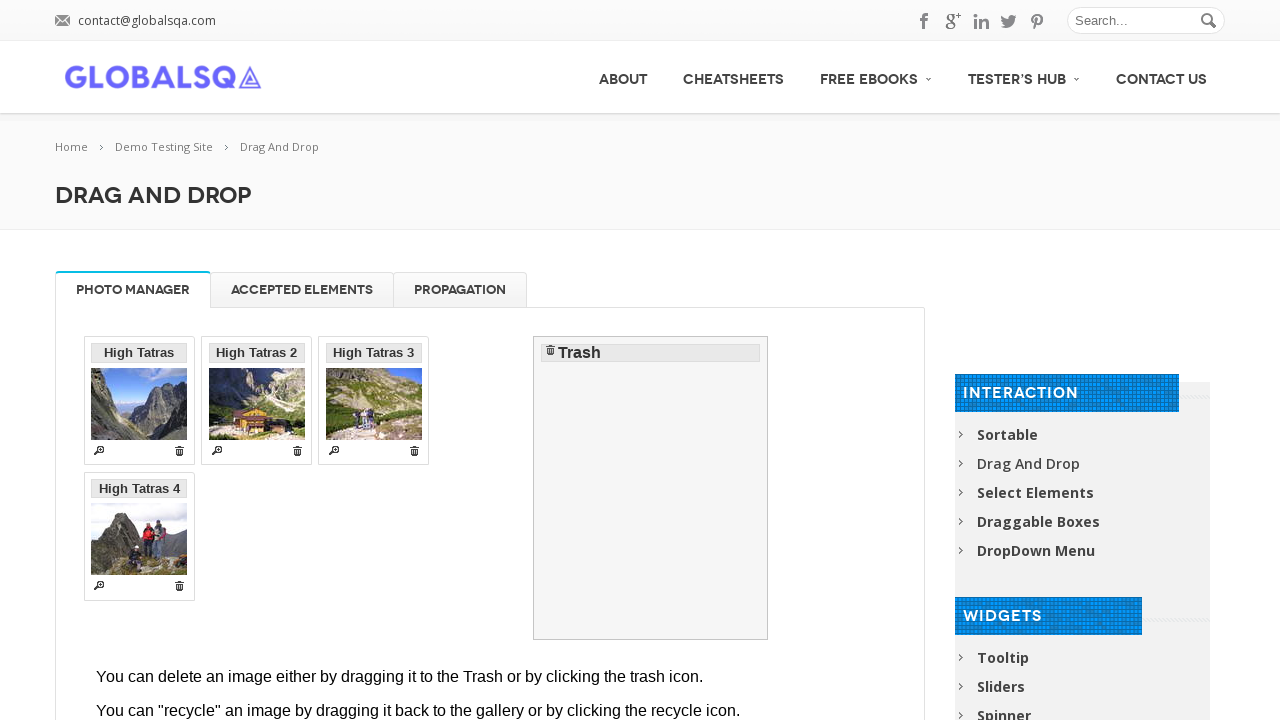

Located Photo Manager iframe
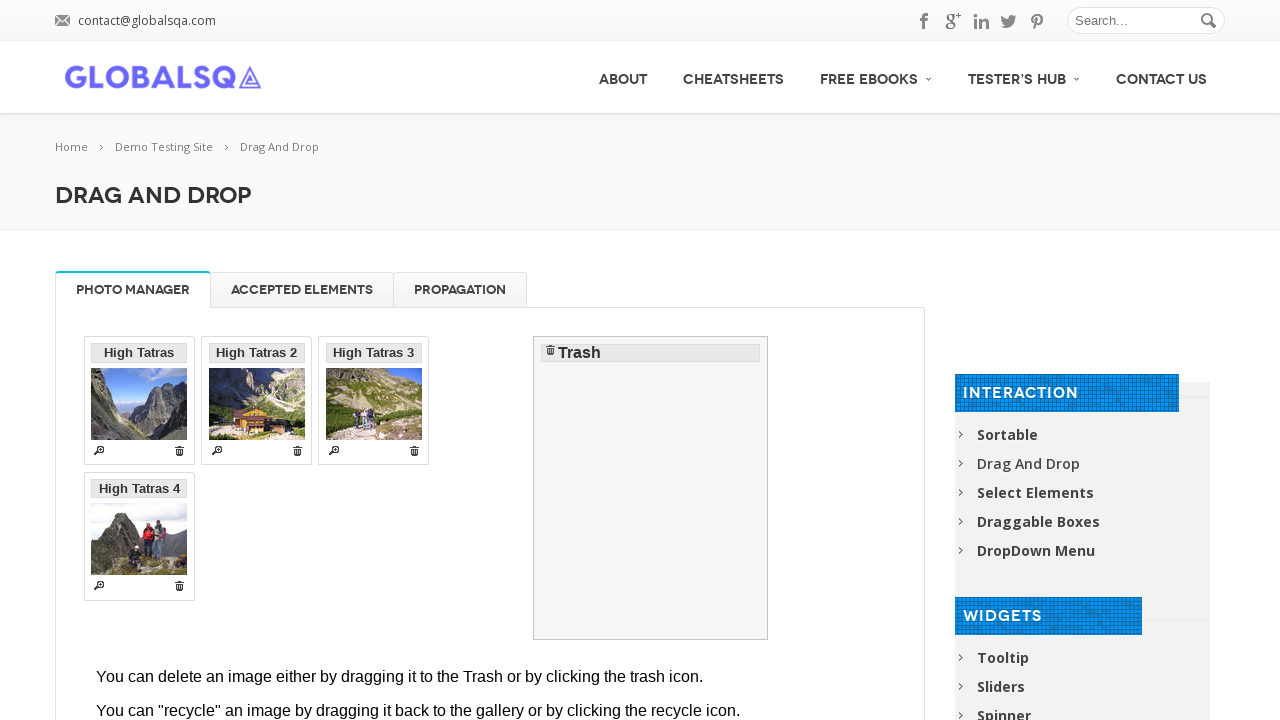

Dragged 'High Tatras 2' photo to trash using dragTo method at (651, 488)
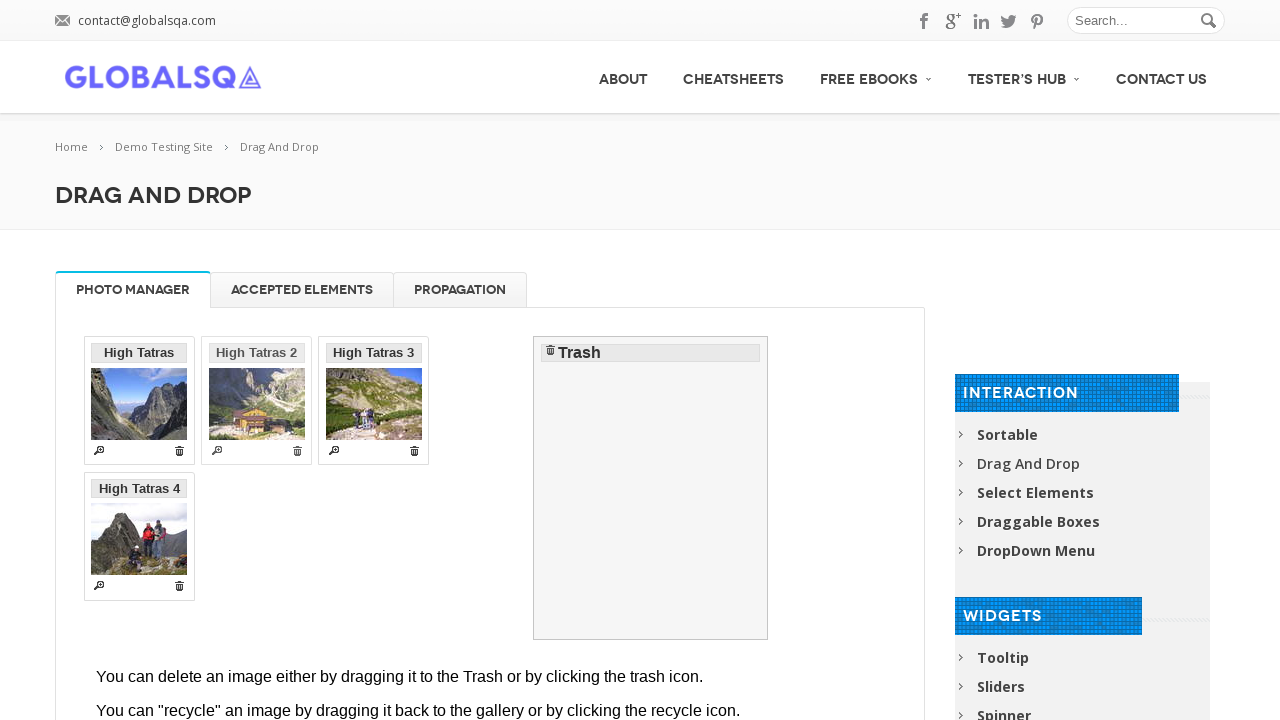

Hovered over 'High Tatras 3' photo at (374, 401) on [rel-title="Photo Manager"] iframe >> internal:control=enter-frame >> li >> inte
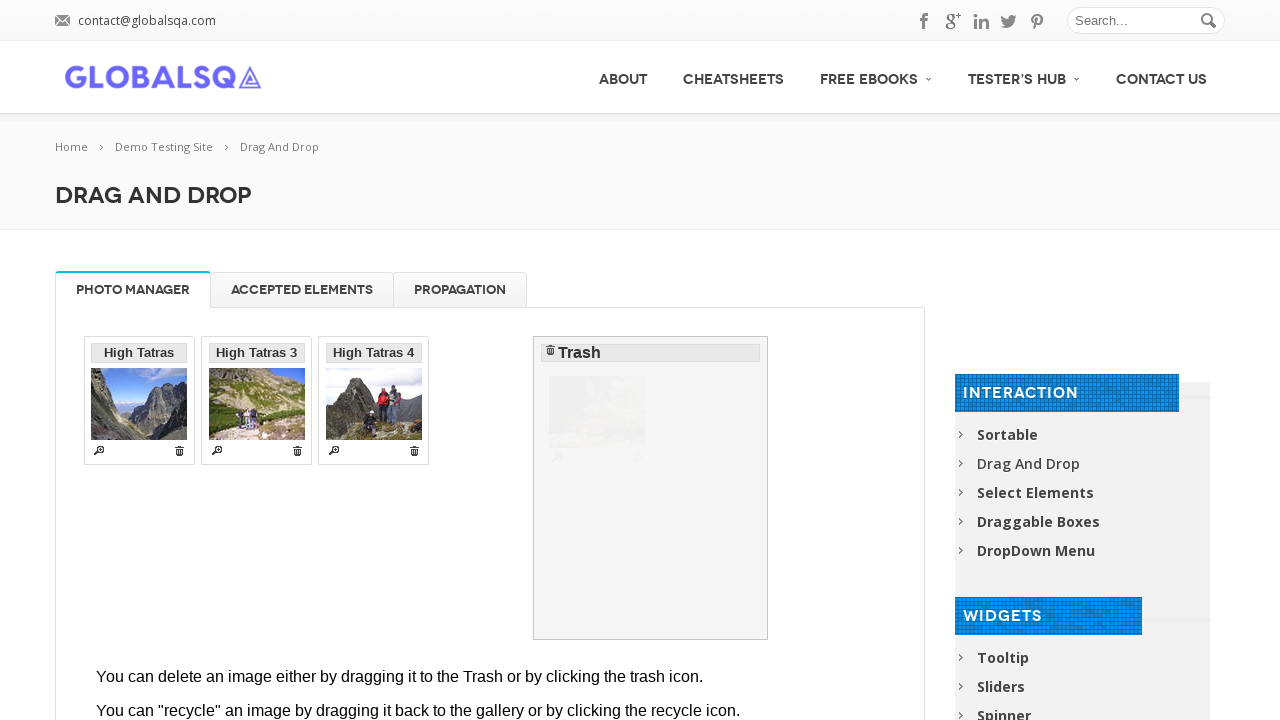

Pressed mouse button down on 'High Tatras 3' photo at (374, 401)
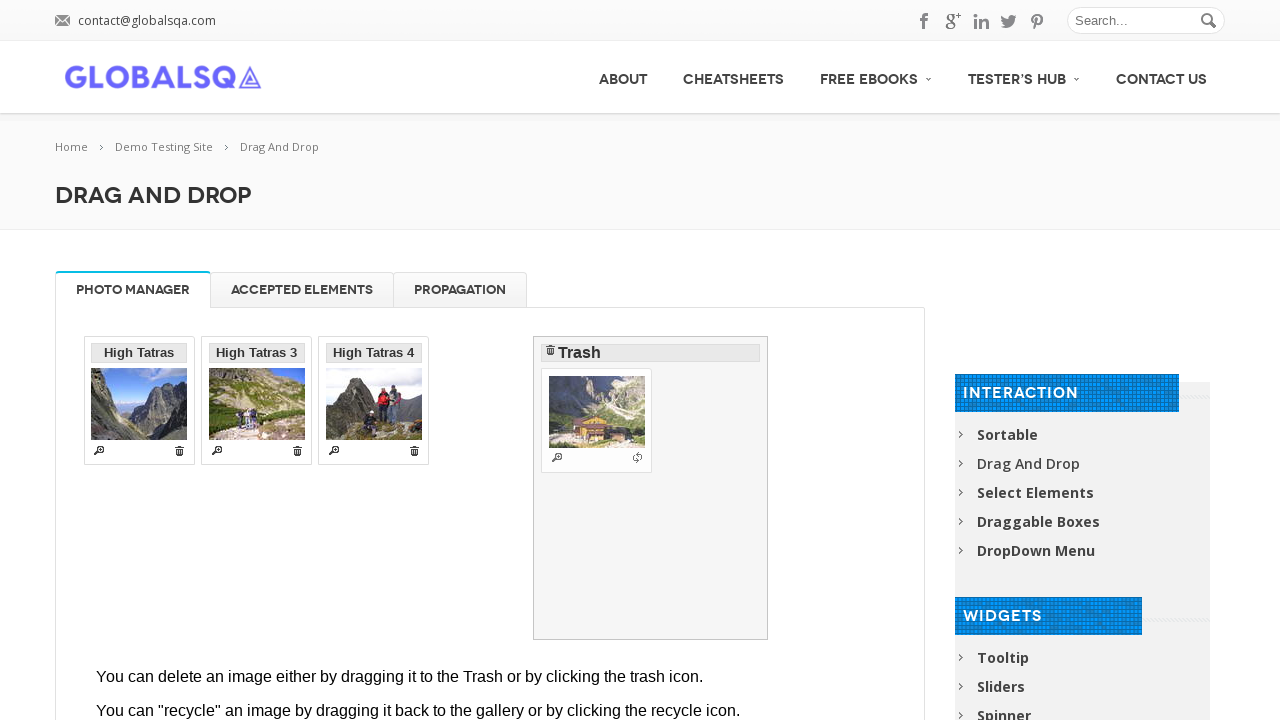

Moved mouse hover to trash container at (651, 488) on [rel-title="Photo Manager"] iframe >> internal:control=enter-frame >> #trash
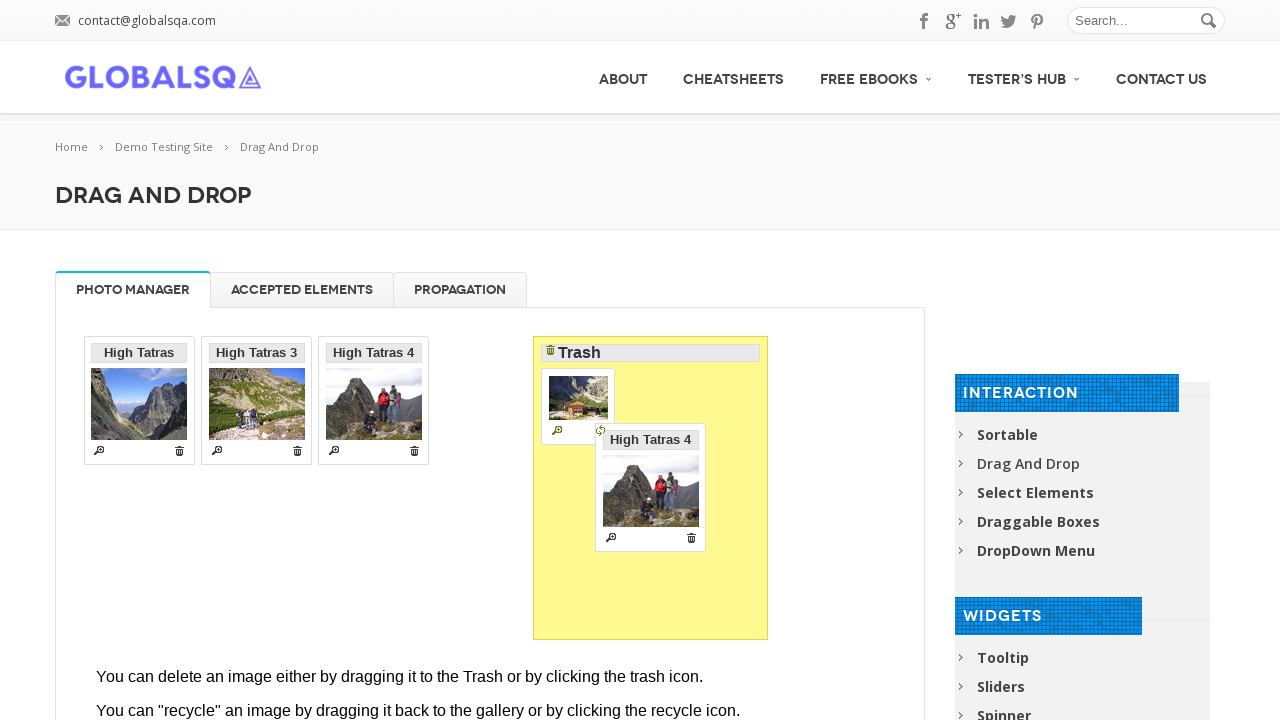

Released mouse button to complete drag of 'High Tatras 3' to trash at (651, 488)
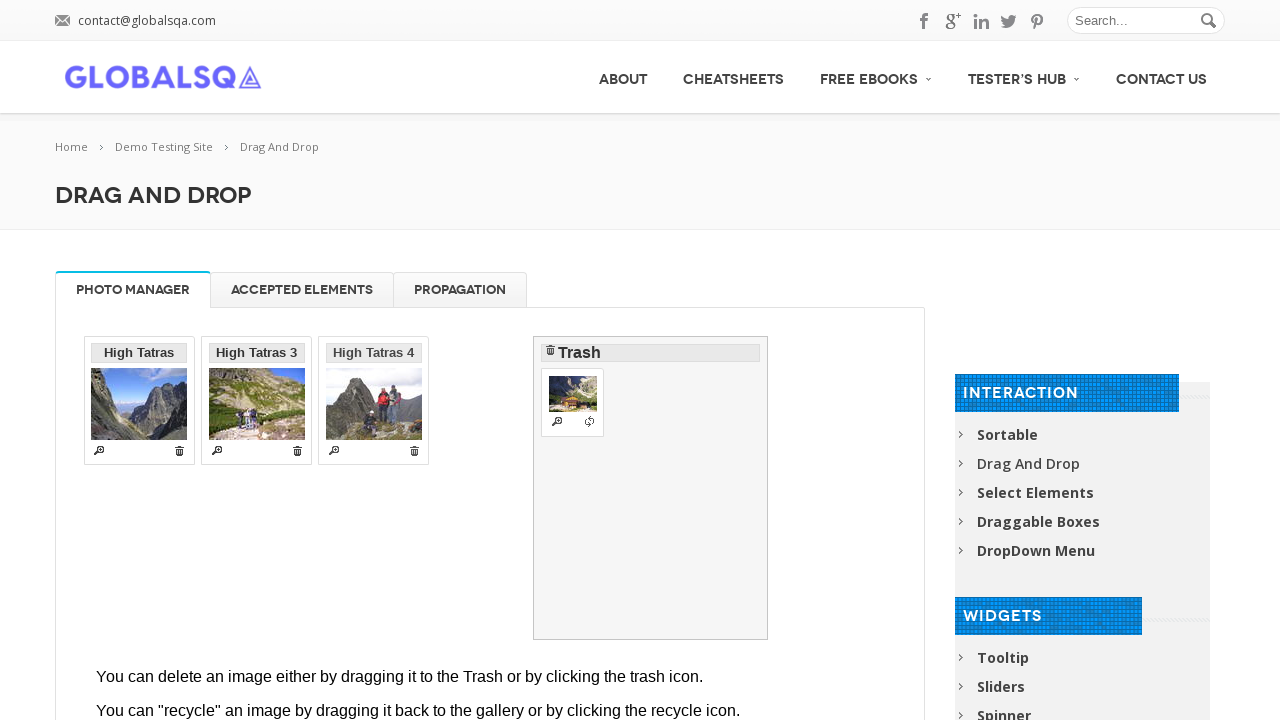

Waited for drag operation to complete
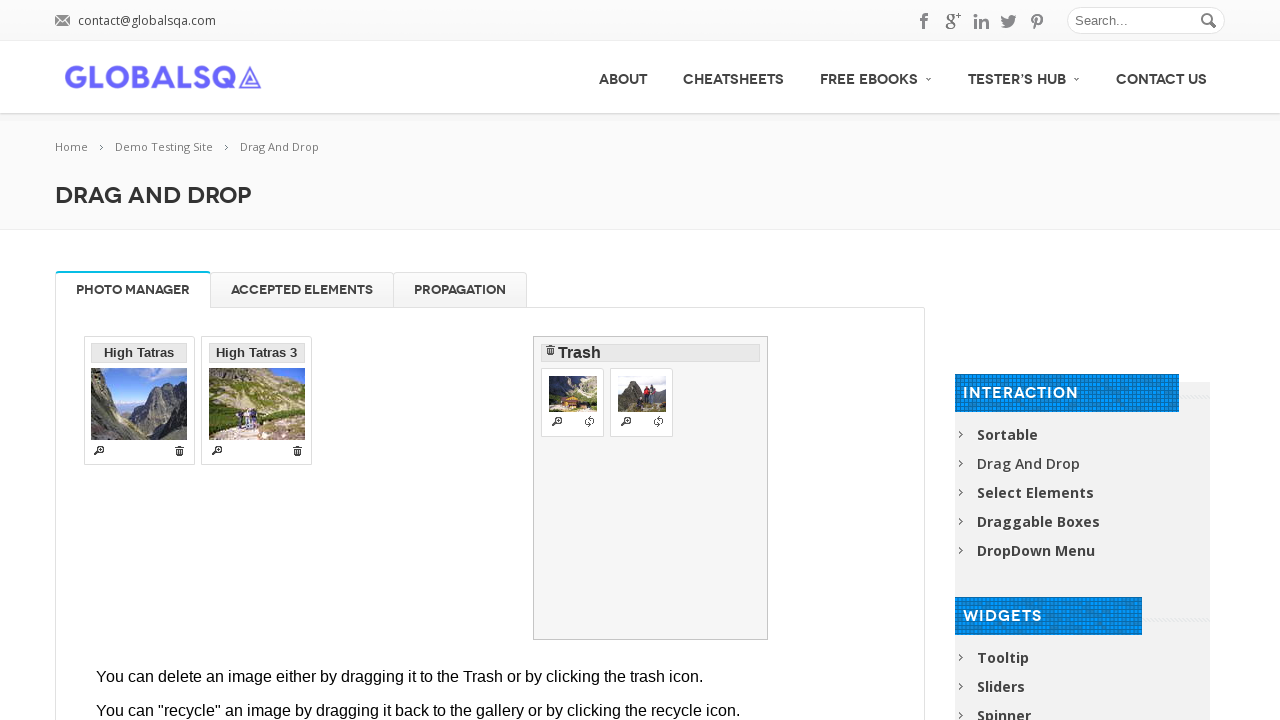

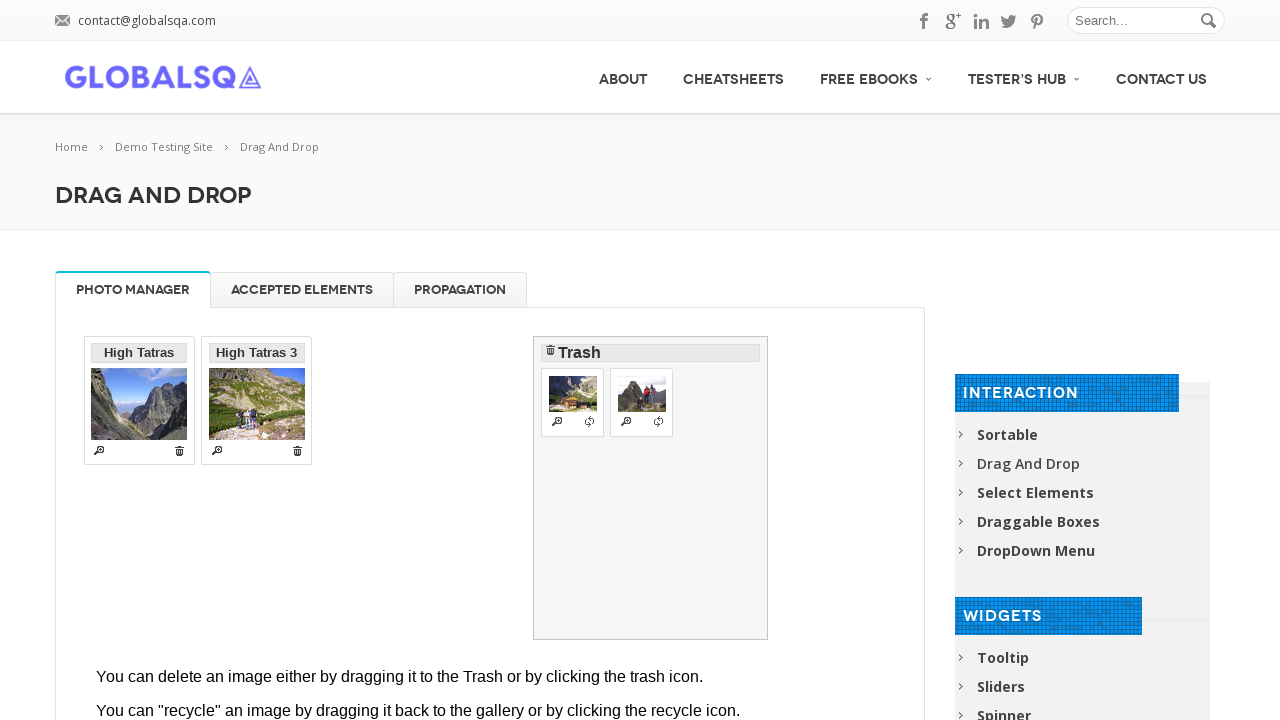